Tests new window functionality by clicking a button that opens a new browser window, switching to the new window, and verifying the URL of the new window contains the expected path.

Starting URL: https://demoqa.com/browser-windows

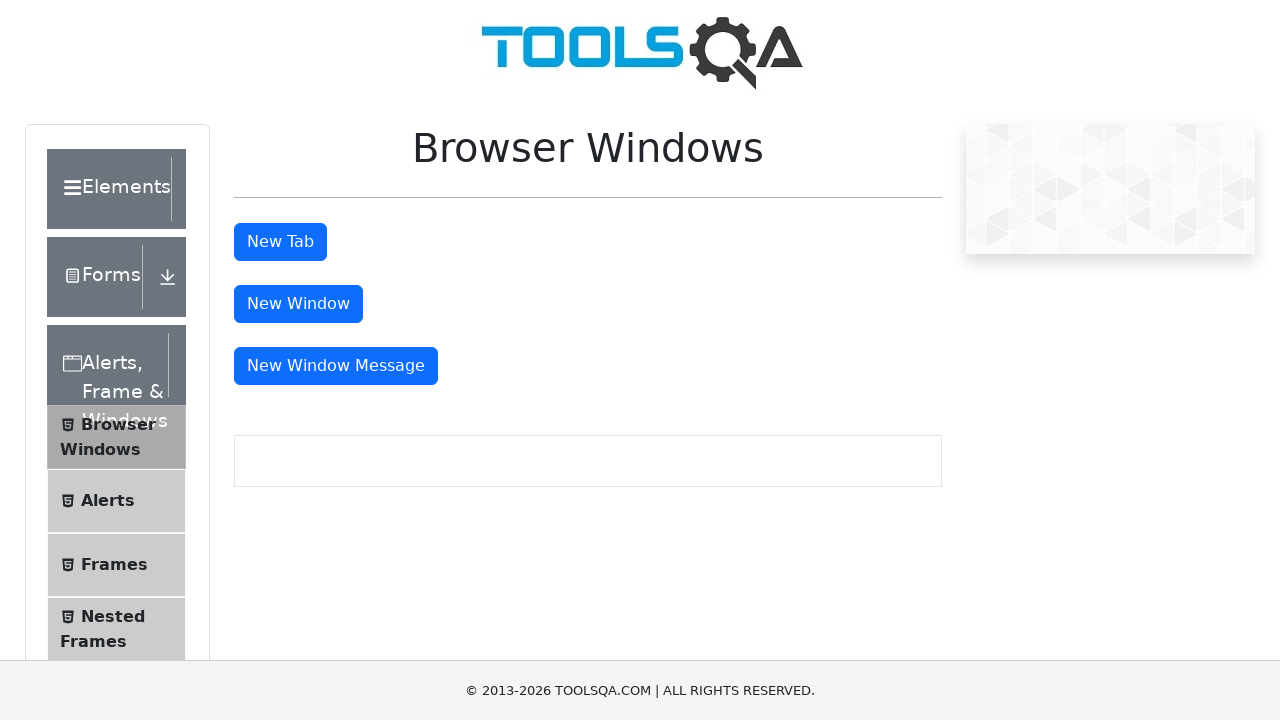

Clicked 'New Window' button to open new browser window at (298, 304) on xpath=//button[@id='windowButton']
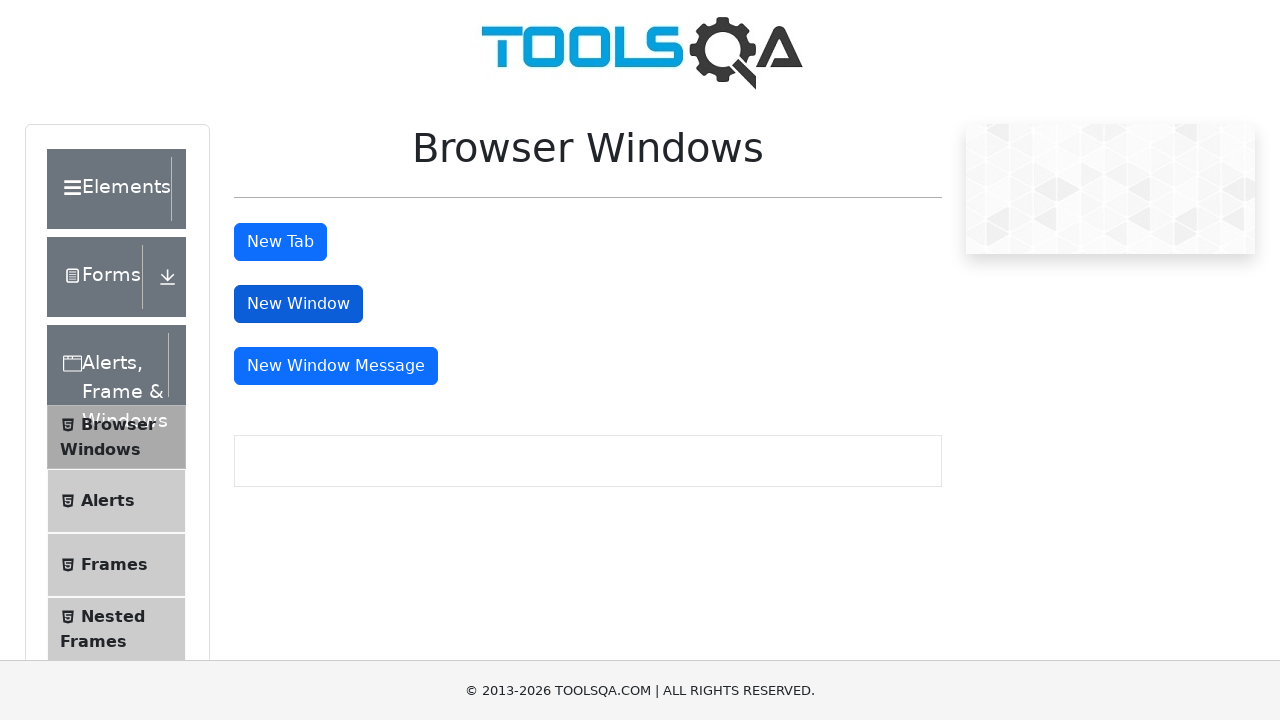

Obtained reference to new browser window
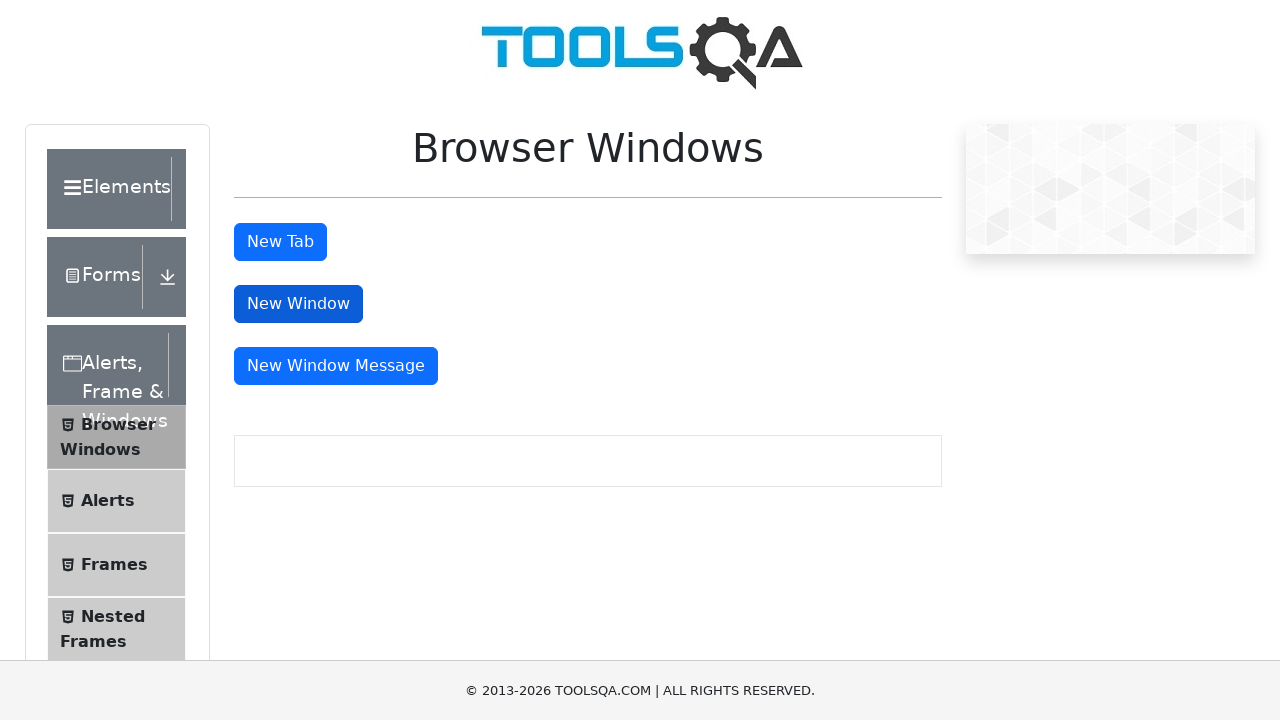

New window page loaded successfully
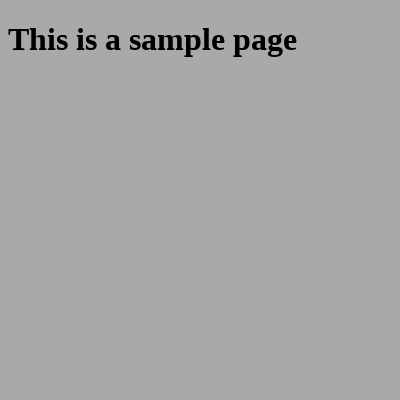

Verified new window URL contains expected path: https://demoqa.com/sample
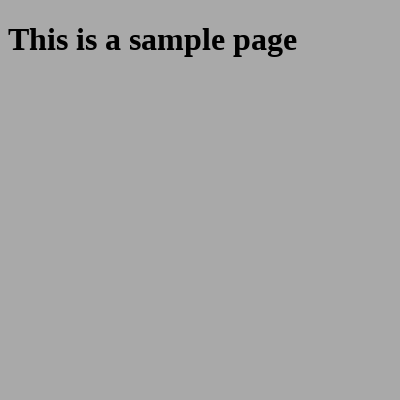

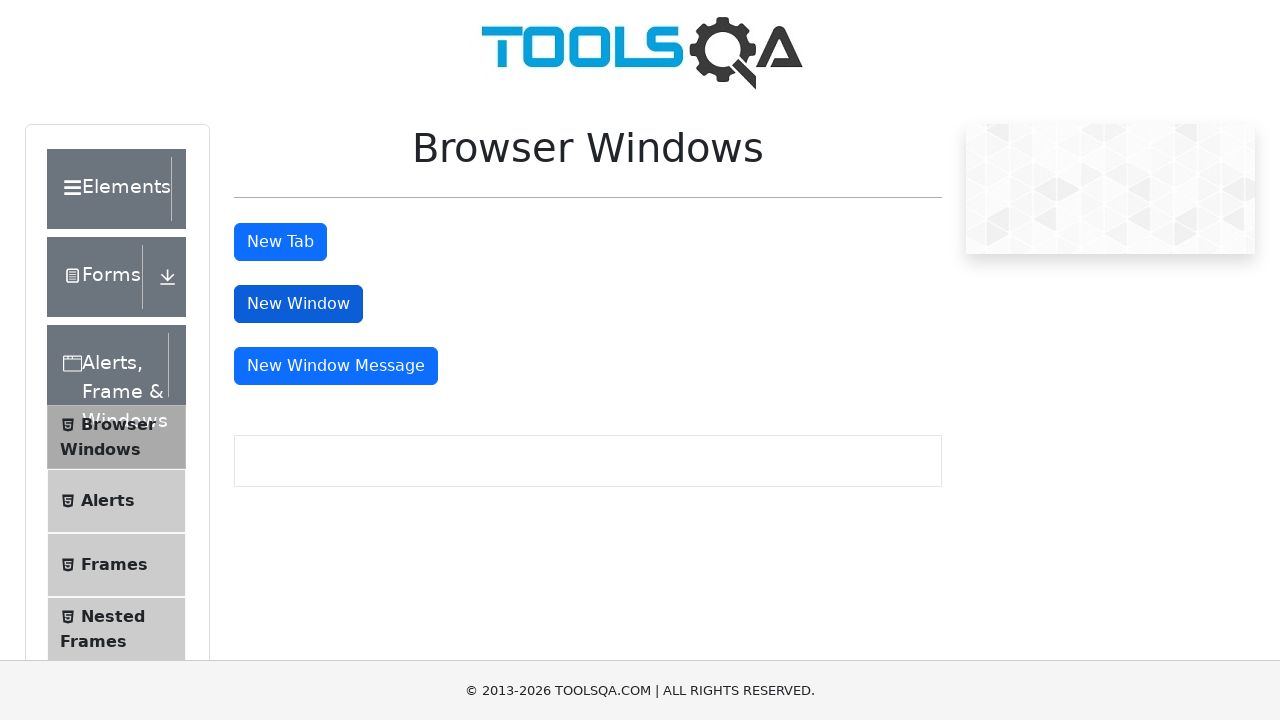